Tests a credit calculator application by performing a basic calculation, then filling out a detailed application form with personal information including name, passport details, and submission.

Starting URL: http://creditcalculator.pointschool.ru/

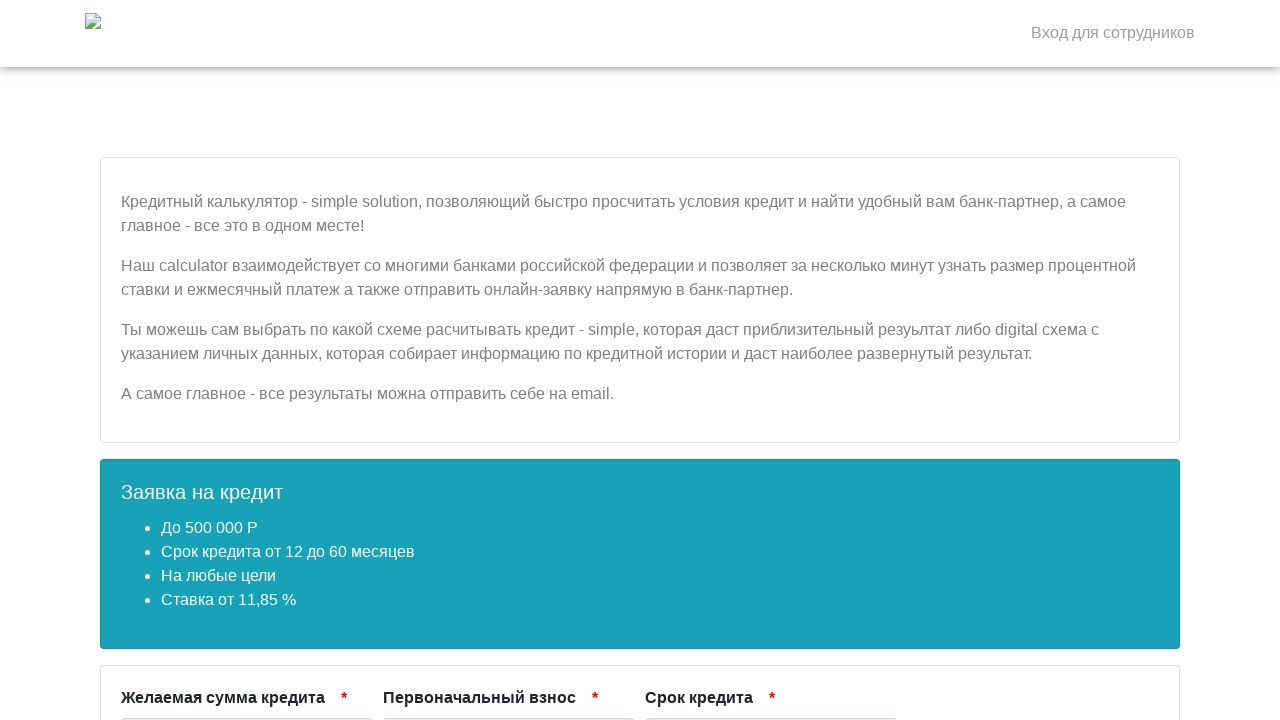

Clicked calculate button to perform basic credit calculation at (974, 523) on xpath=/html/body/div[1]/div/div[1]/div[3]/div/form/div/div[4]/button
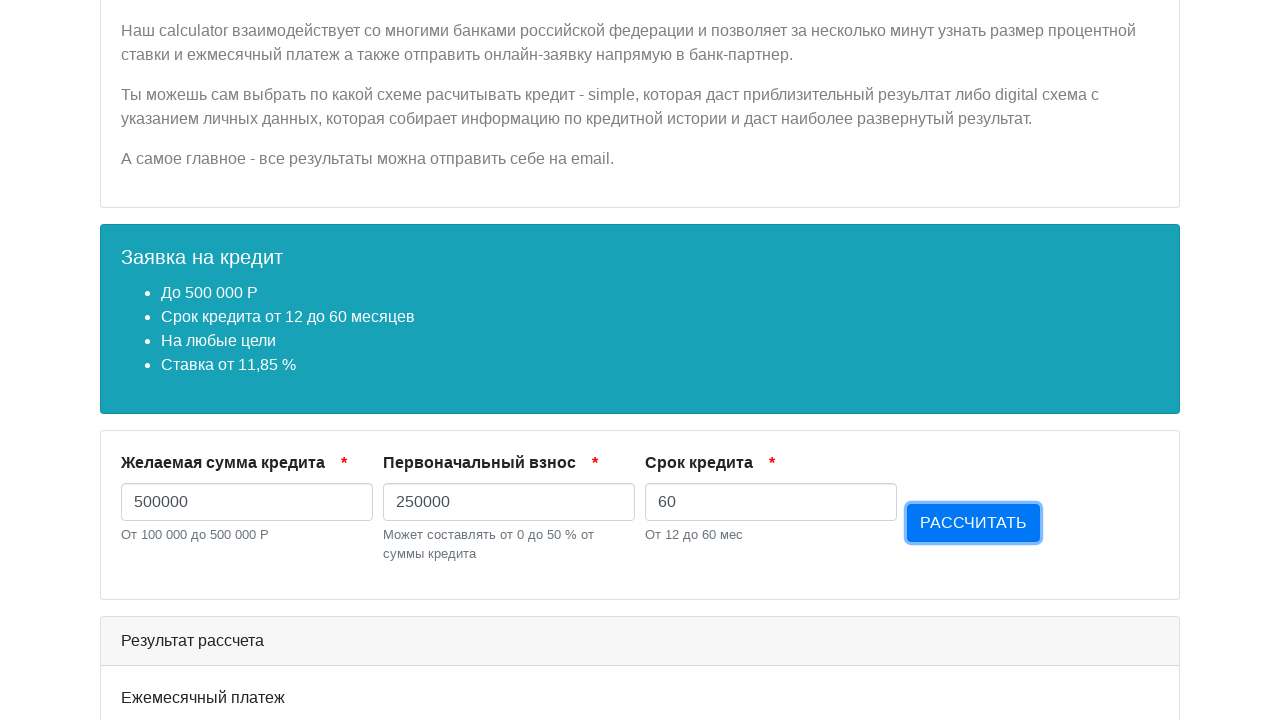

Waited for monthly payment result to load
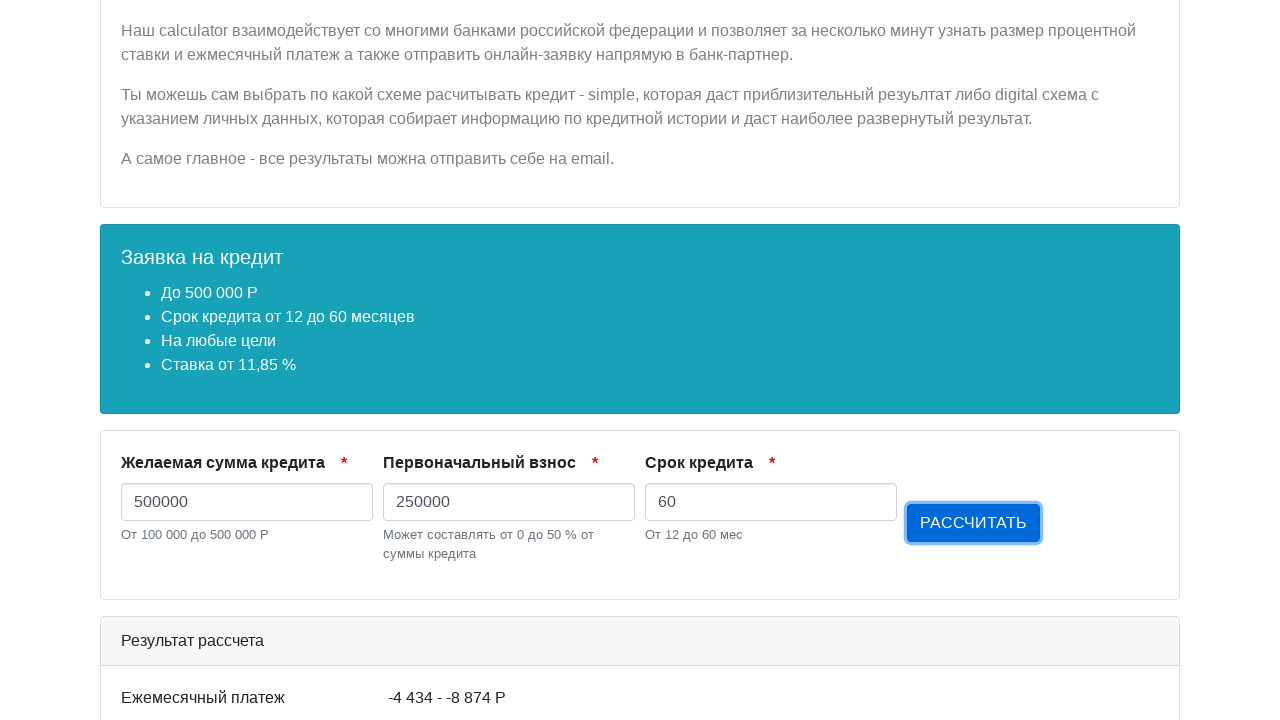

Clicked button to show full application form at (820, 538) on xpath=/html/body/div[1]/div/div[1]/div[4]/div[2]/div[2]/a
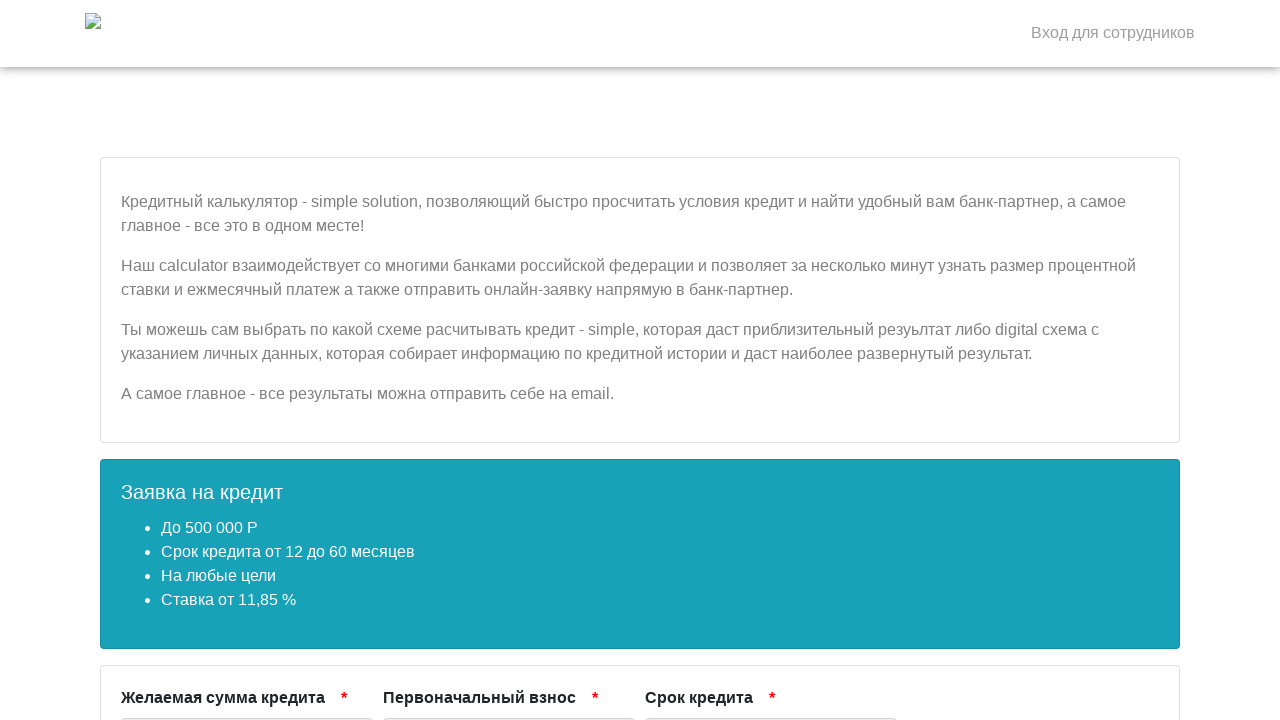

Clicked Last Name field at (291, 360) on xpath=/html/body/div[1]/div/div[1]/div[5]/div[2]/form/div[1]/div[1]/input
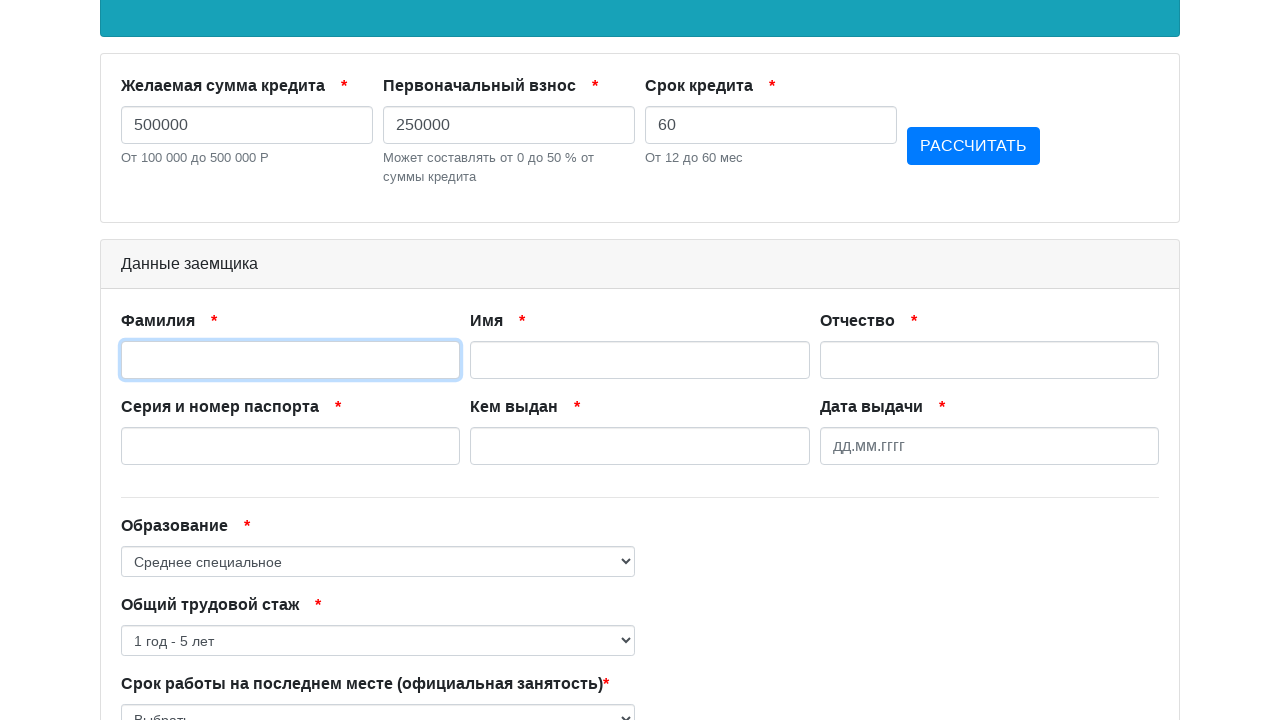

Filled Last Name with 'Петров' on xpath=/html/body/div[1]/div/div[1]/div[5]/div[2]/form/div[1]/div[1]/input
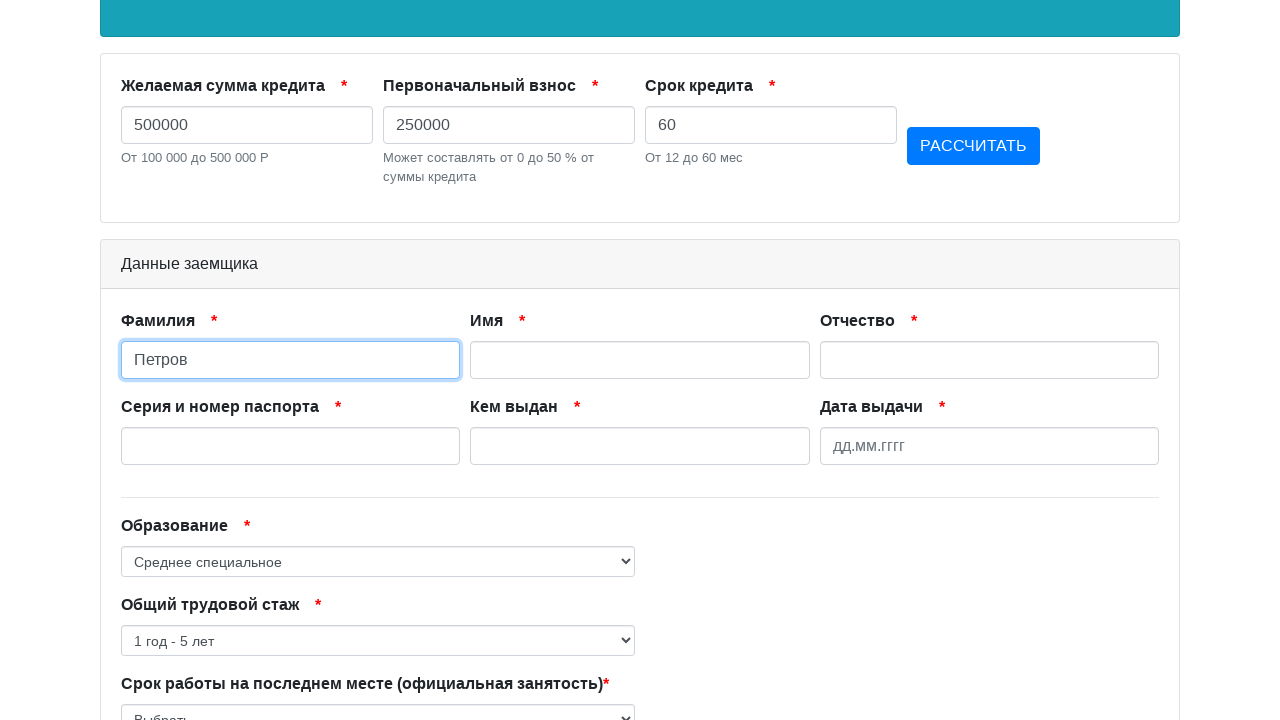

Clicked First Name field at (640, 360) on xpath=/html/body/div[1]/div/div[1]/div[5]/div[2]/form/div[1]/div[2]/input
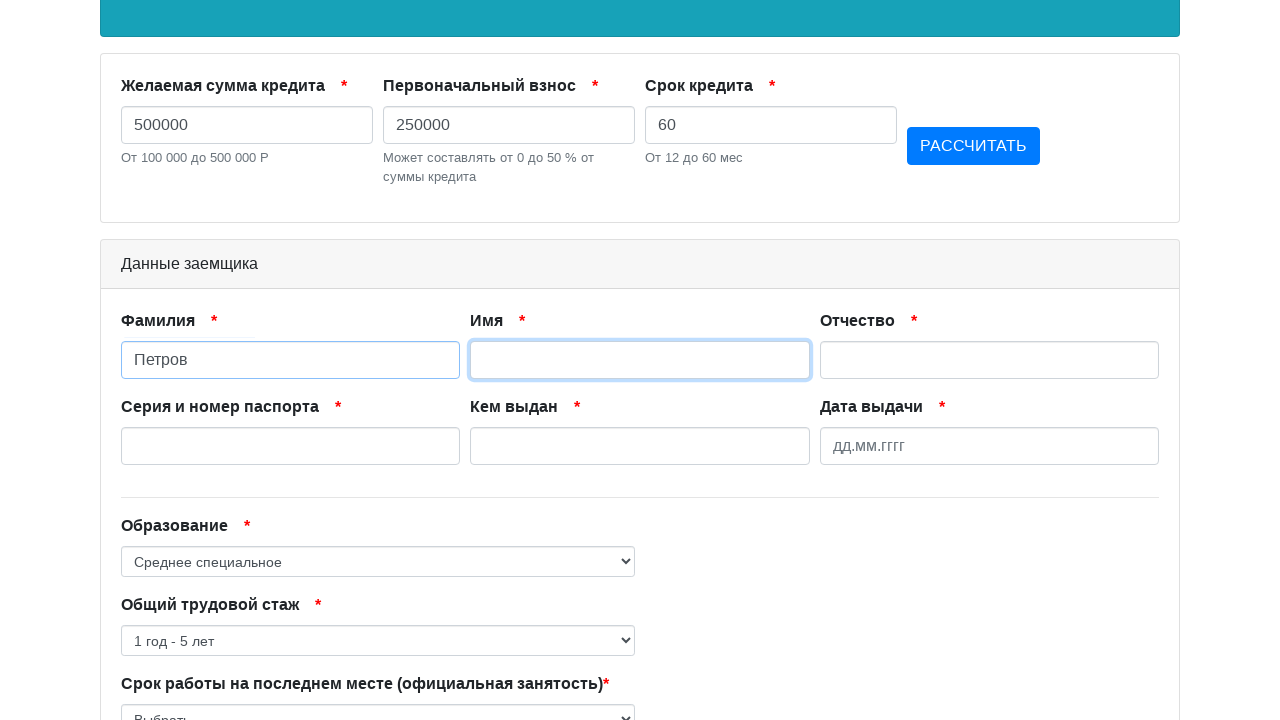

Filled First Name with 'Алексей' on xpath=/html/body/div[1]/div/div[1]/div[5]/div[2]/form/div[1]/div[2]/input
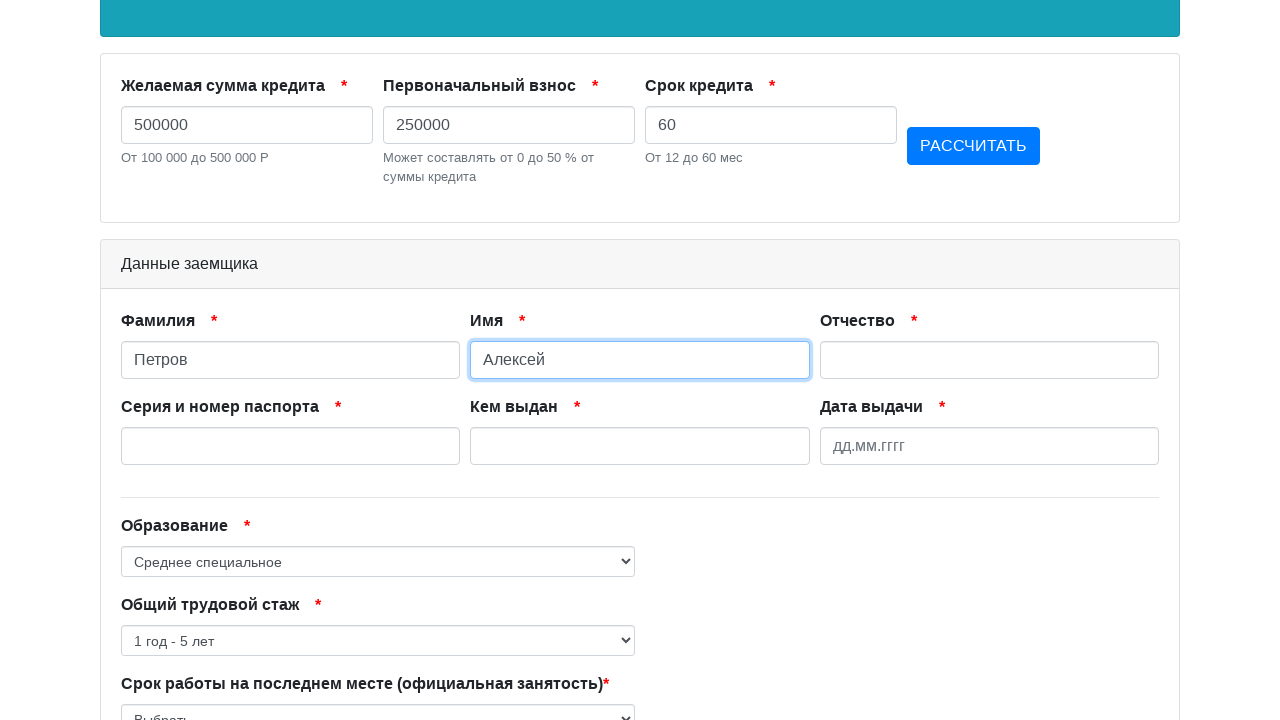

Clicked Middle Name field at (989, 360) on xpath=/html/body/div[1]/div/div[1]/div[5]/div[2]/form/div[1]/div[3]/input
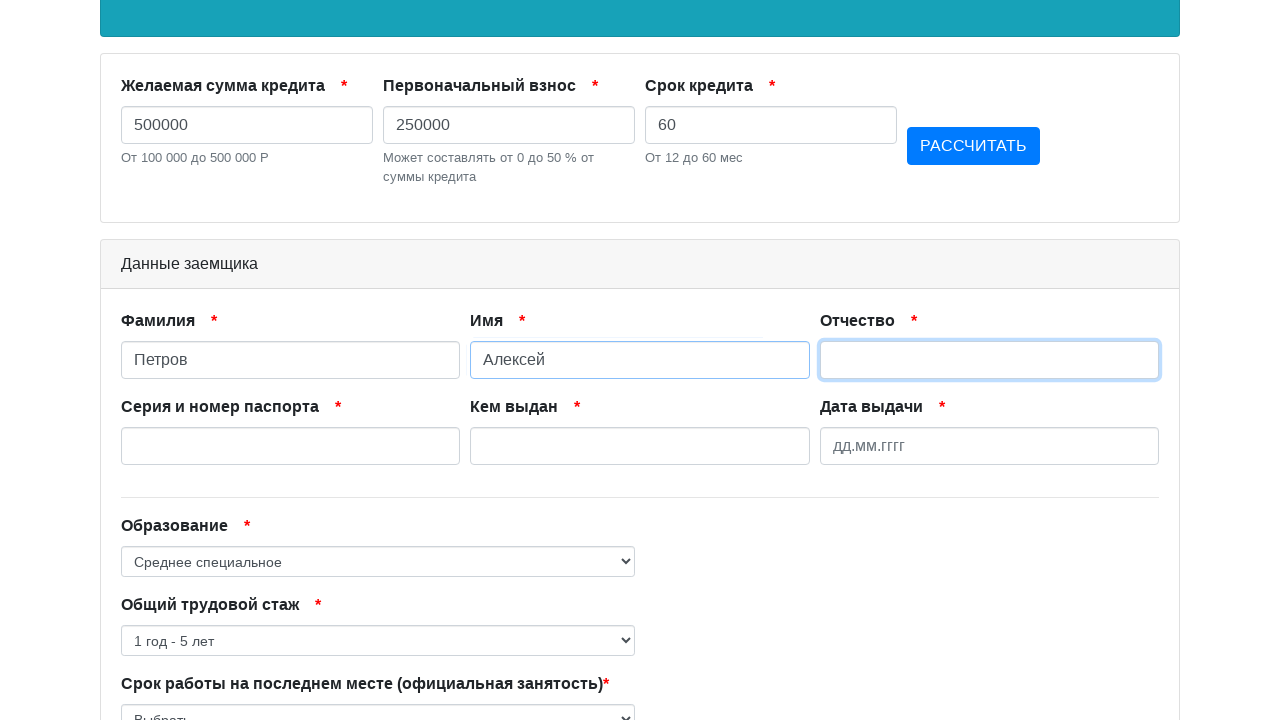

Filled Middle Name with 'Сергеевич' on xpath=/html/body/div[1]/div/div[1]/div[5]/div[2]/form/div[1]/div[3]/input
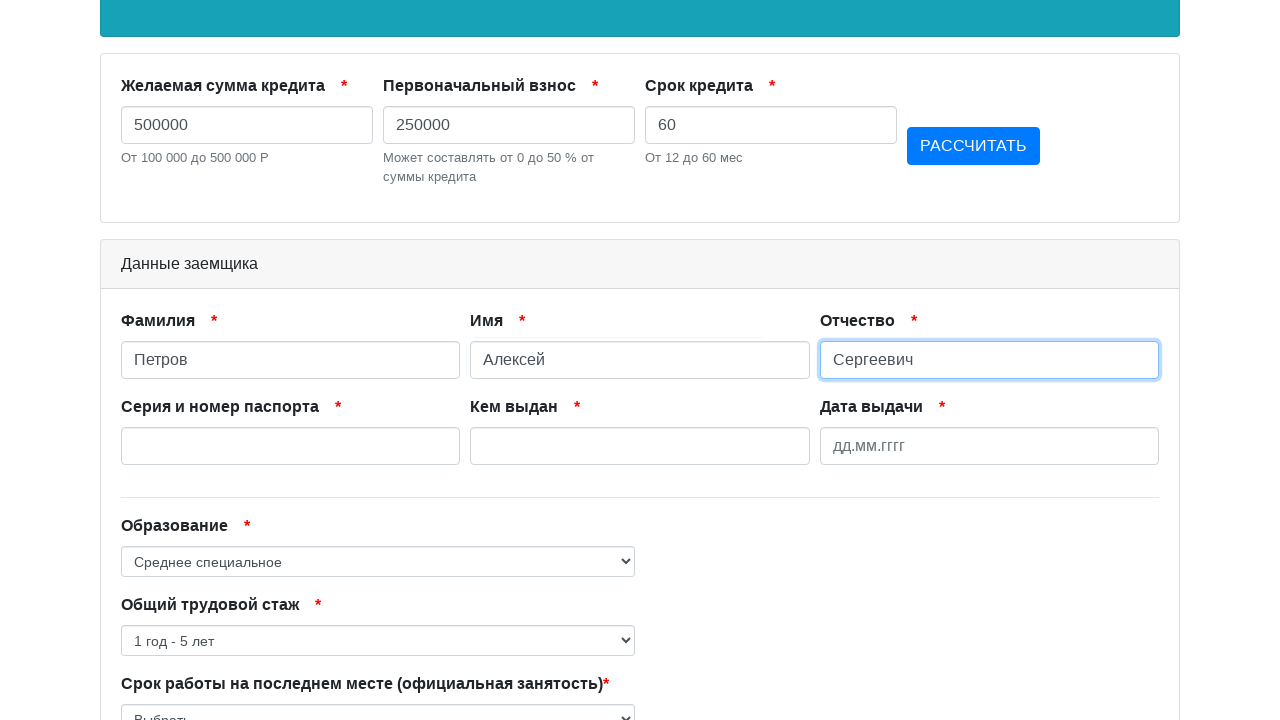

Clicked Passport Number field at (291, 446) on xpath=/html/body/div[1]/div/div[1]/div[5]/div[2]/form/div[2]/div[1]/input
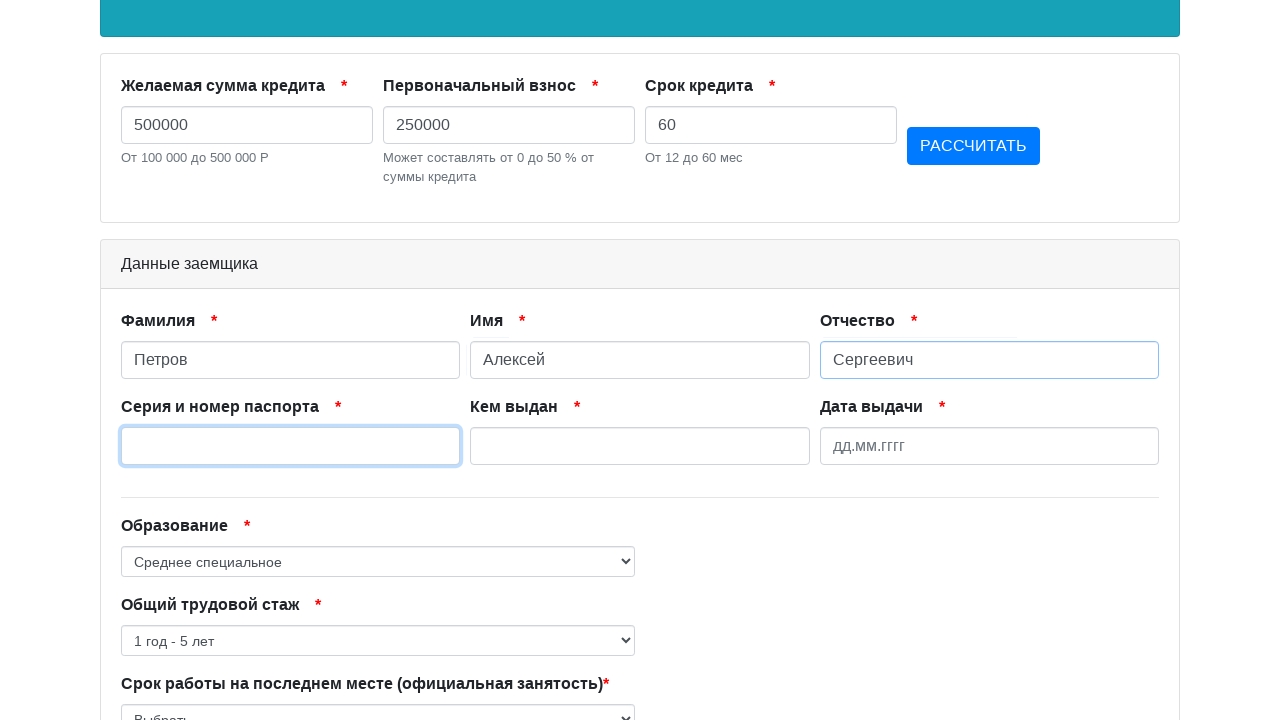

Filled Passport Number with '4512 876543' on xpath=/html/body/div[1]/div/div[1]/div[5]/div[2]/form/div[2]/div[1]/input
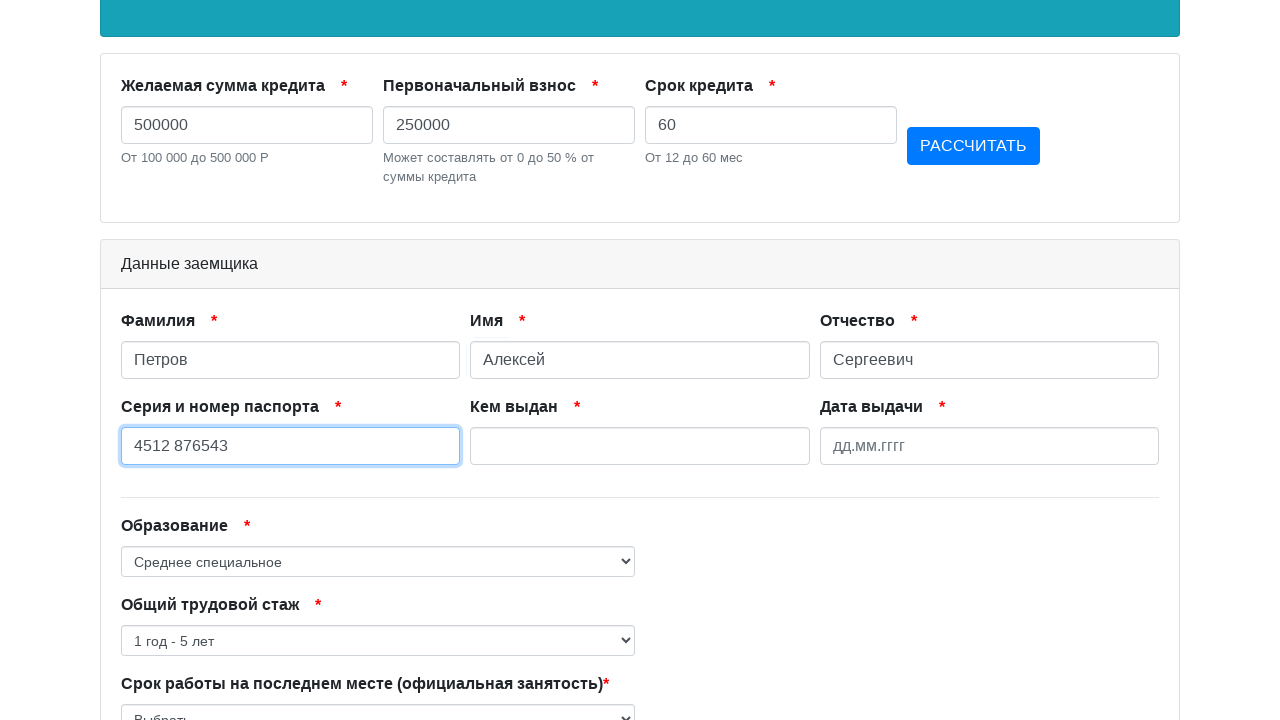

Clicked Issued By field at (640, 446) on xpath=/html/body/div[1]/div/div[1]/div[5]/div[2]/form/div[2]/div[2]/input
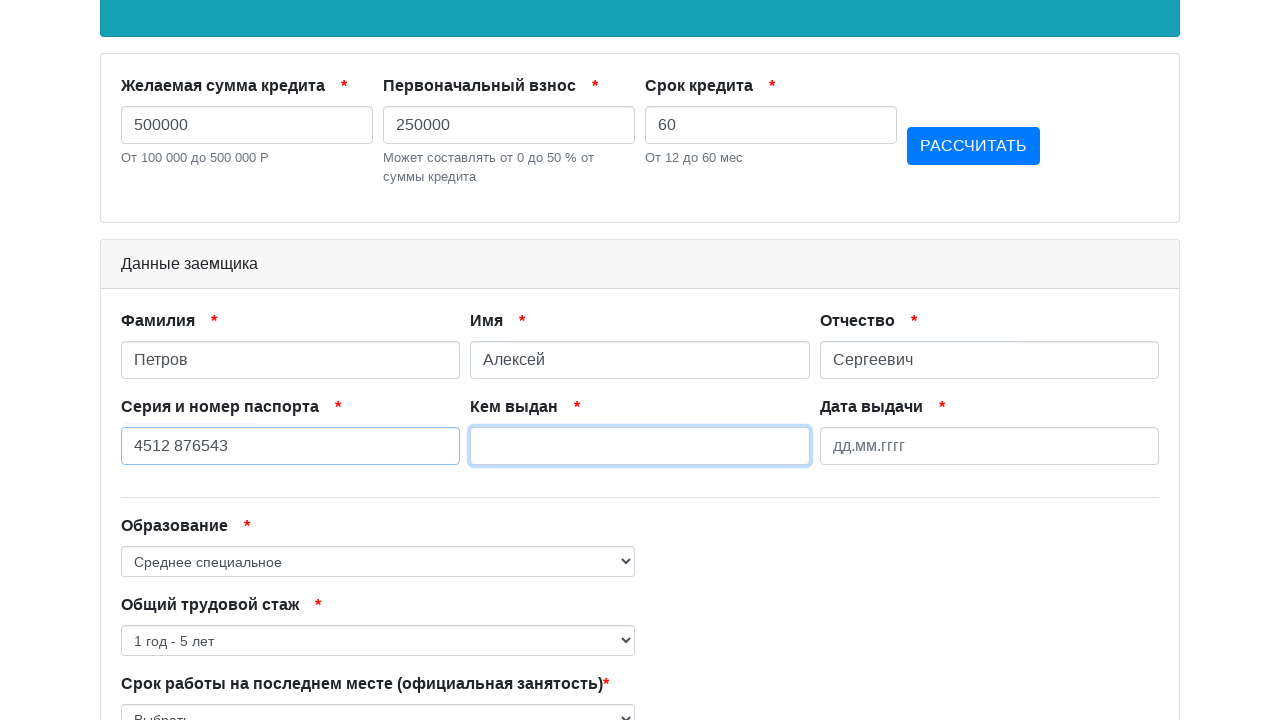

Filled Issued By with 'УФМС России' on xpath=/html/body/div[1]/div/div[1]/div[5]/div[2]/form/div[2]/div[2]/input
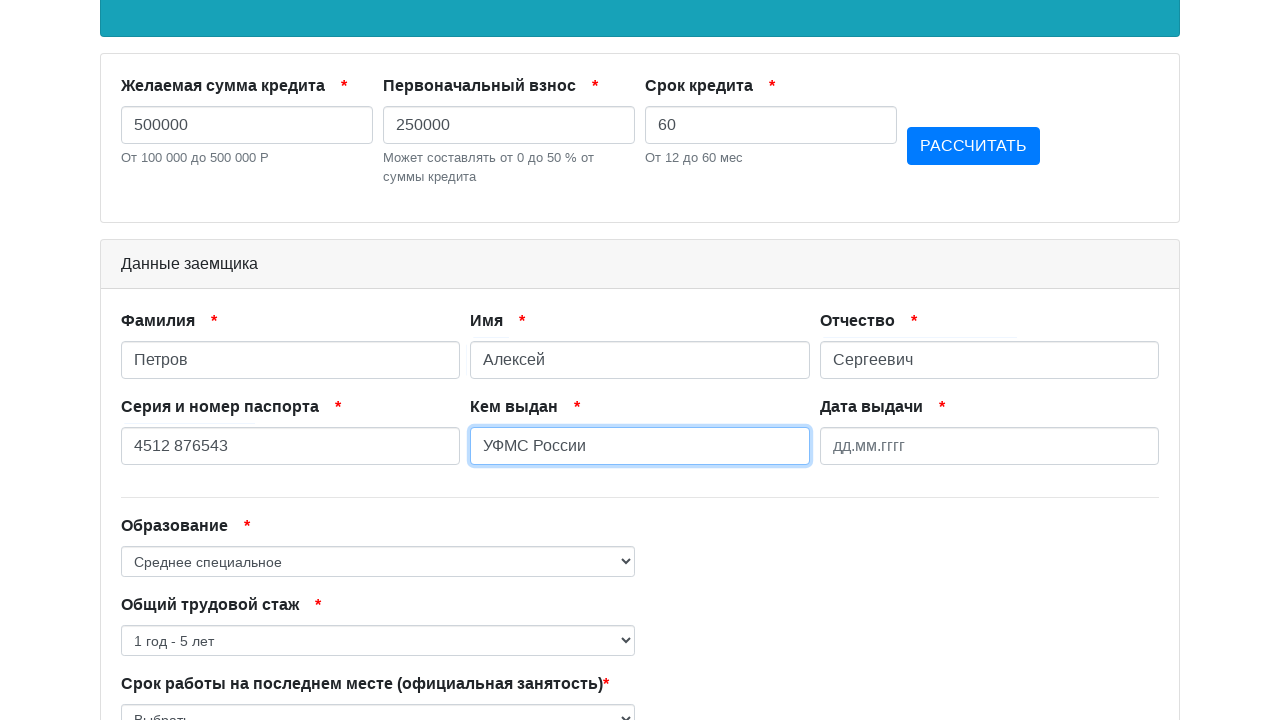

Clicked Issue Date field at (989, 446) on xpath=/html/body/div[1]/div/div[1]/div[5]/div[2]/form/div[2]/div[3]/input
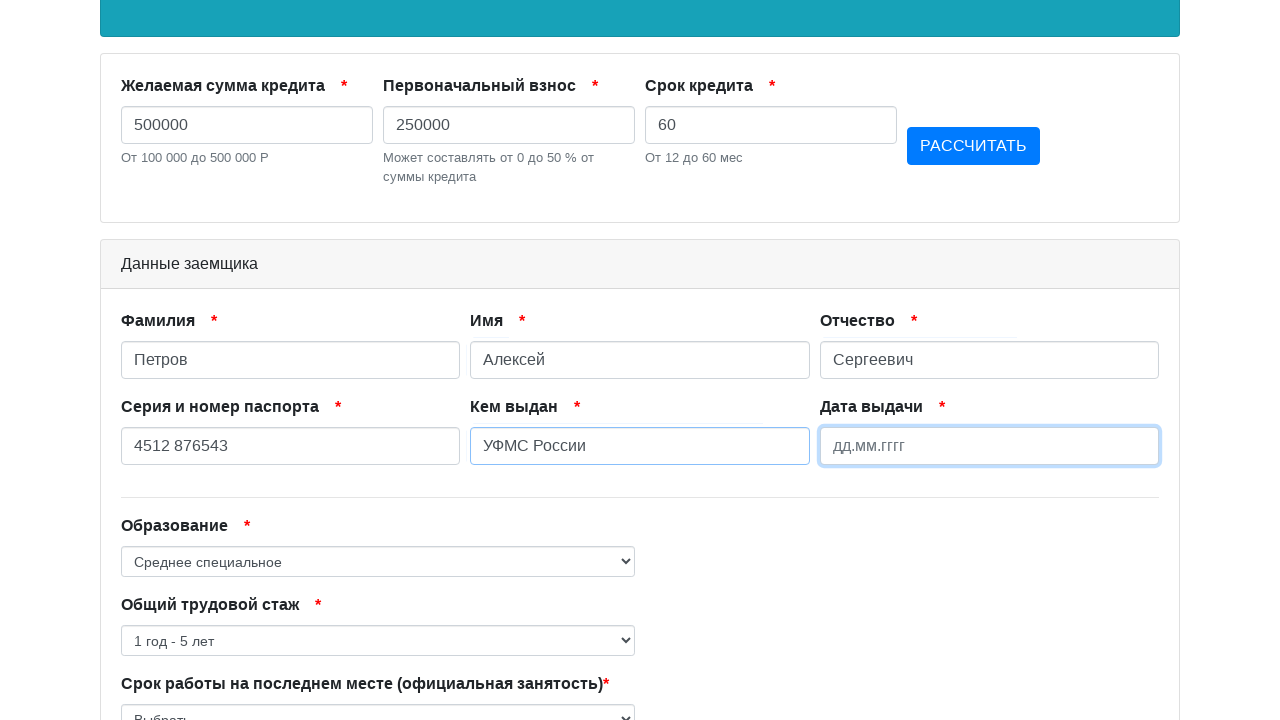

Filled Issue Date with '15.05.2015' on xpath=/html/body/div[1]/div/div[1]/div[5]/div[2]/form/div[2]/div[3]/input
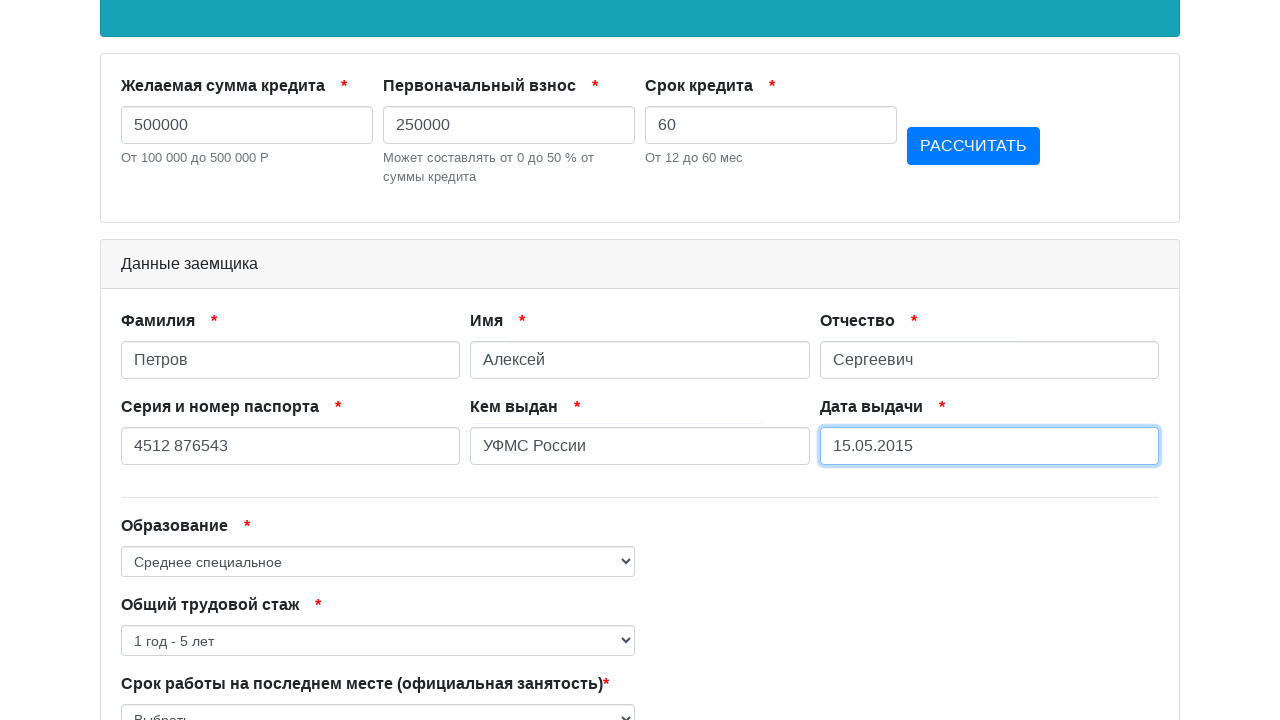

Clicked calculate button to submit application form at (974, 146) on xpath=/html/body/div[1]/div/div[1]/div[3]/div/form/div/div[4]/button
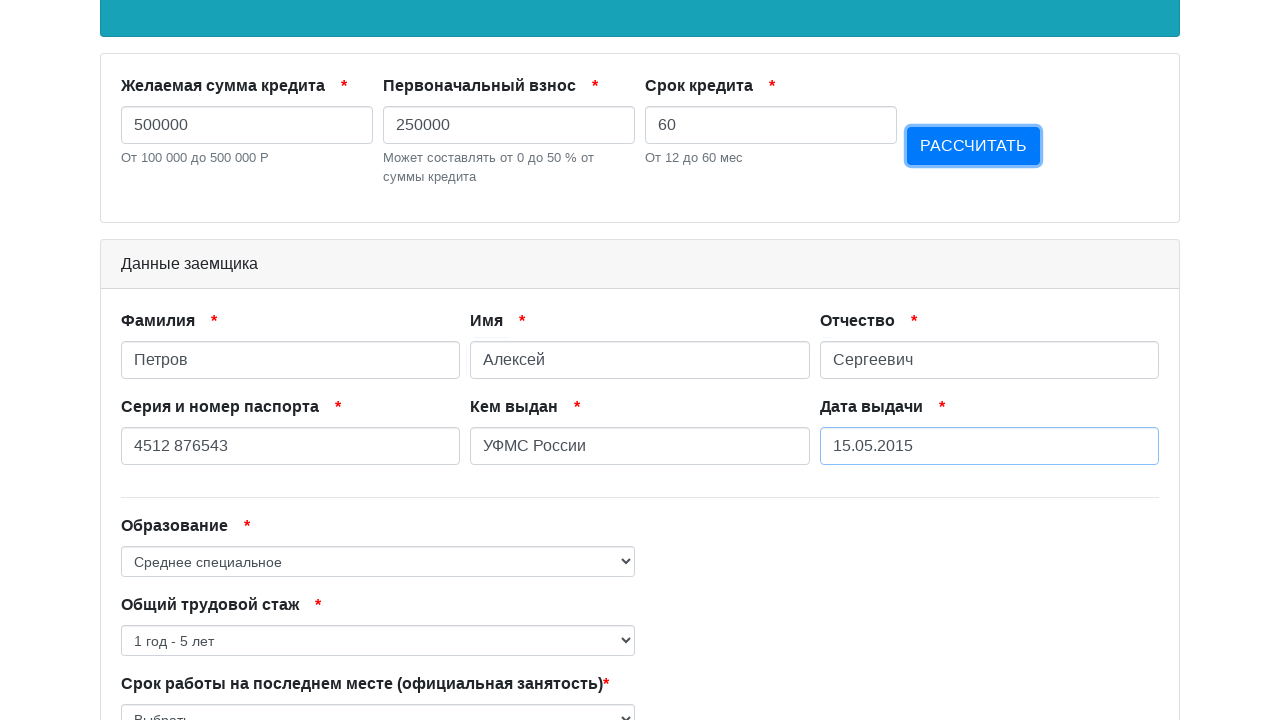

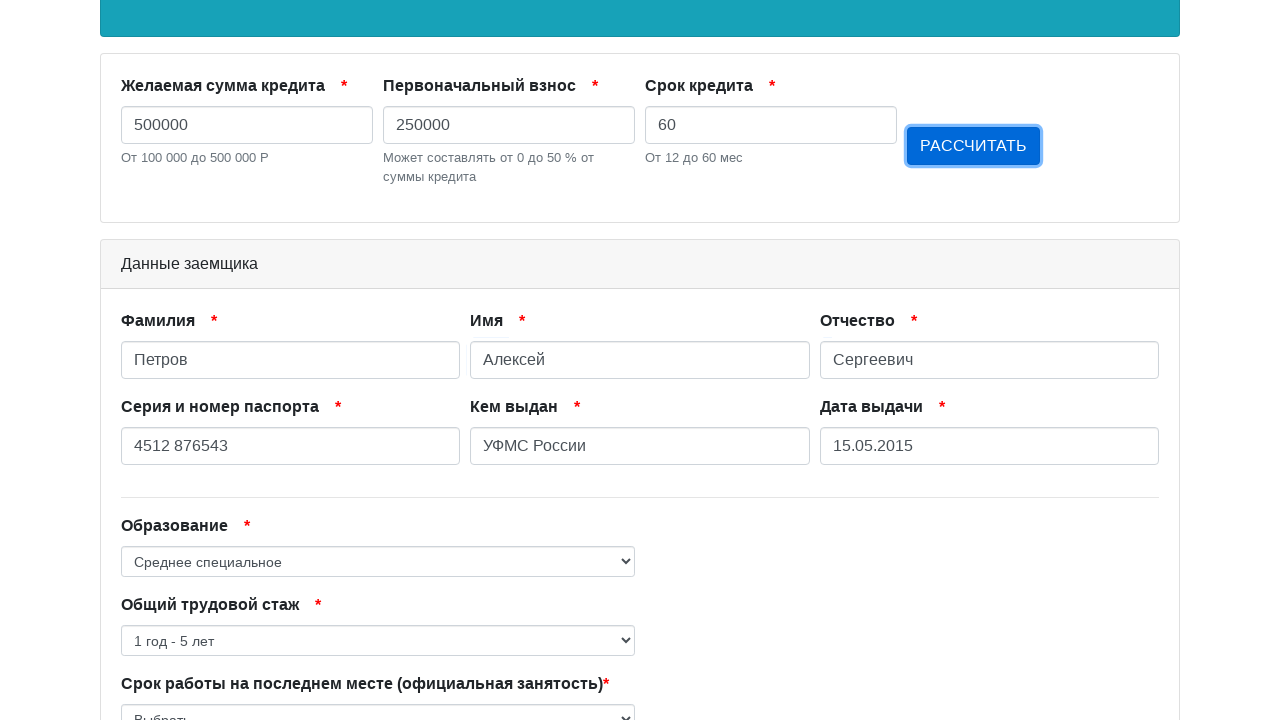